Tests form submission on DemoQA practice form by filling in personal details including name, email, gender, phone number, and date of birth

Starting URL: https://demoqa.com/automation-practice-form

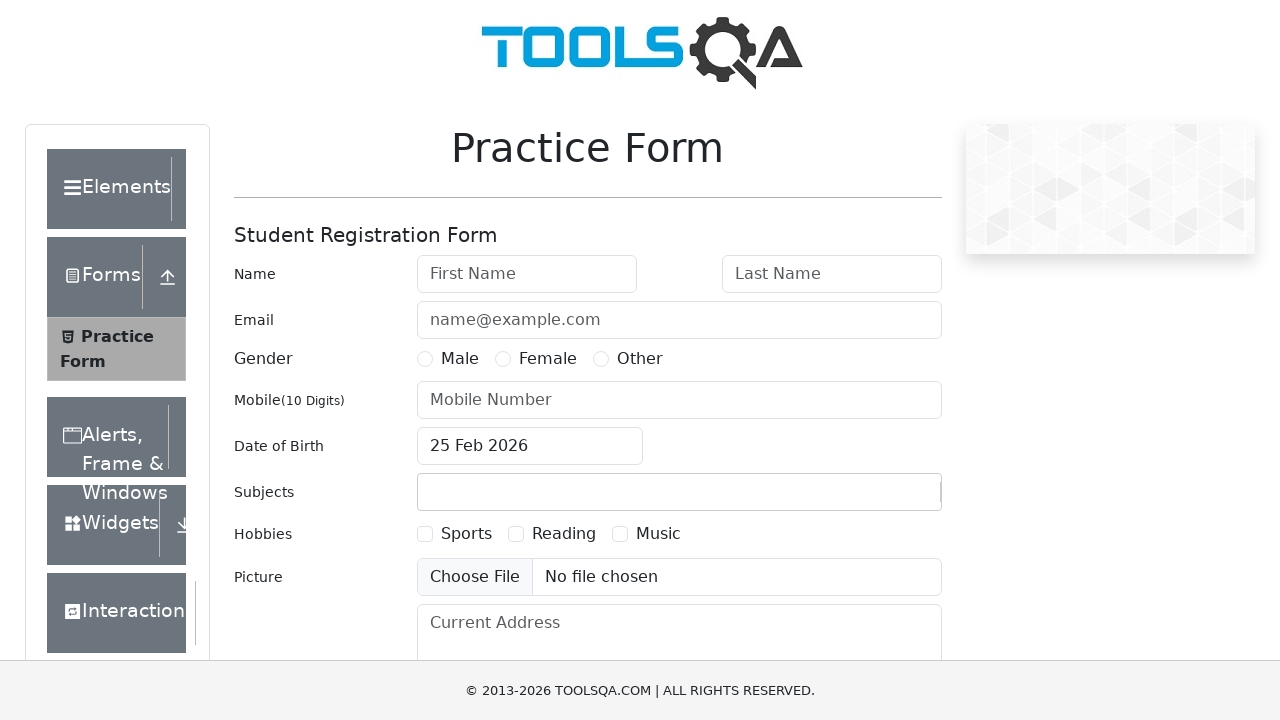

Filled first name field with 'John' on #firstName
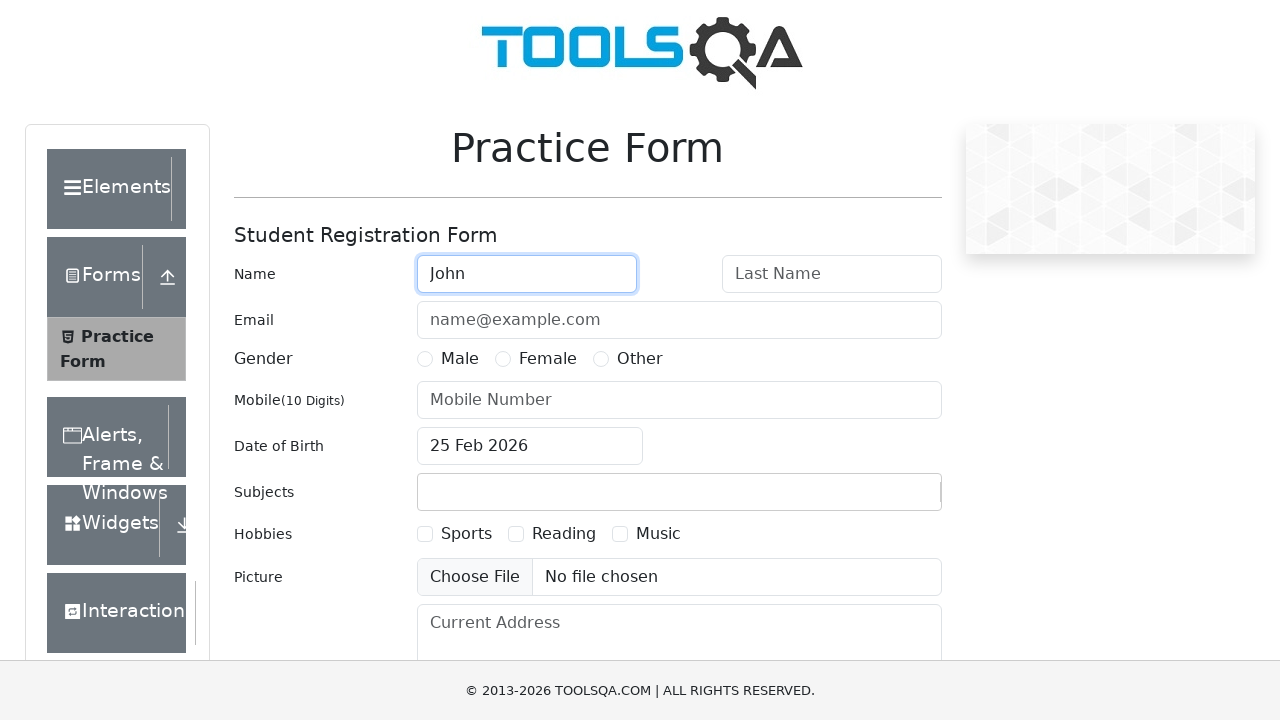

Filled last name field with 'Smith' on #lastName
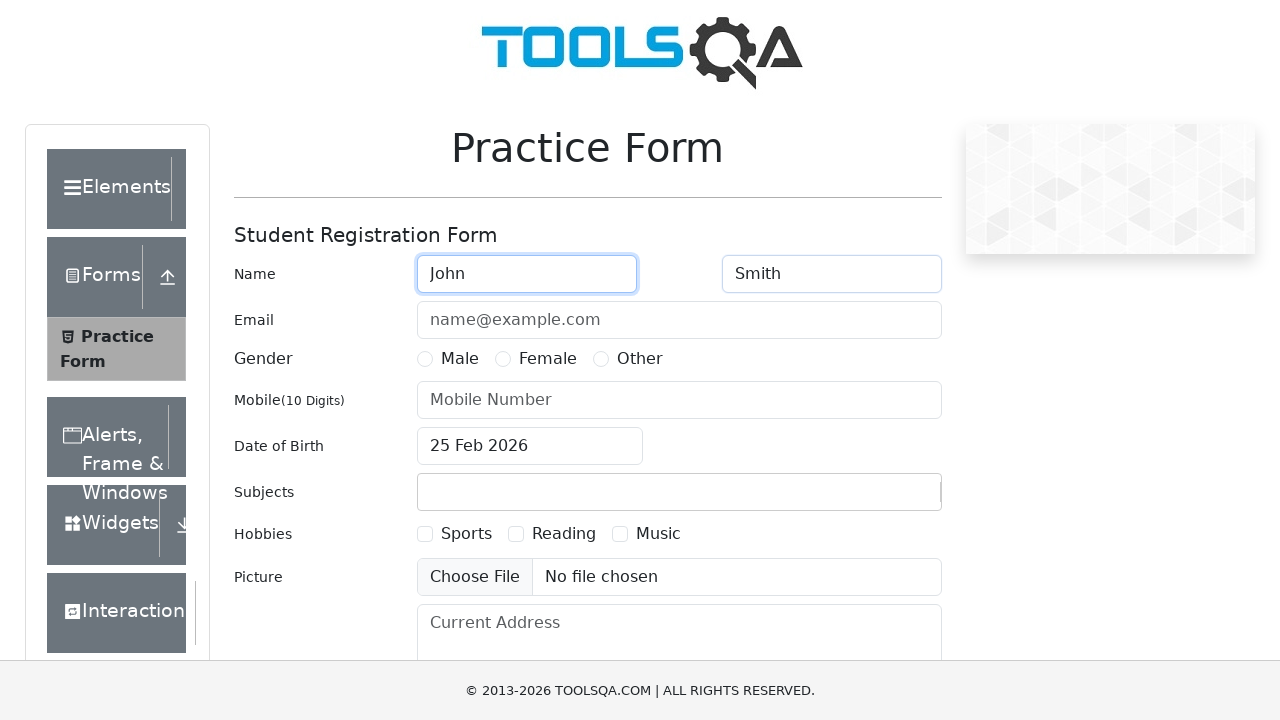

Filled email field with 'john.smith@example.com' on #userEmail
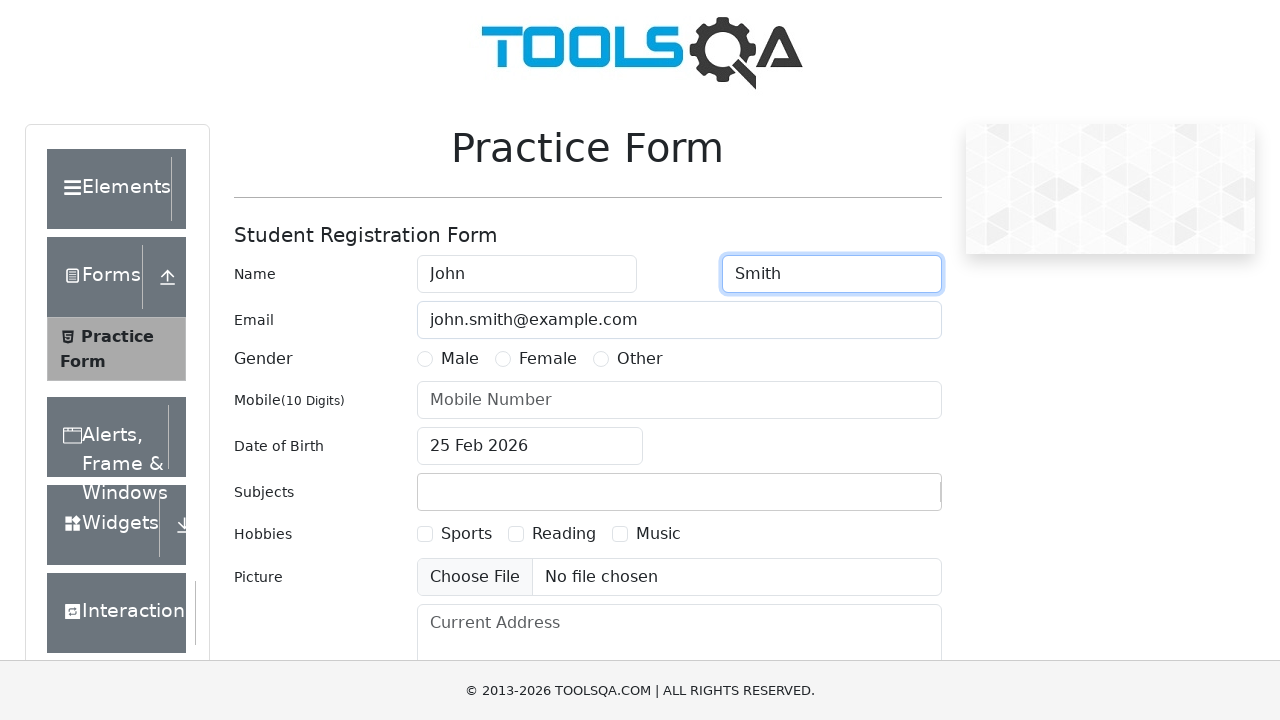

Selected Male gender option at (460, 359) on #gender-radio-1 + label
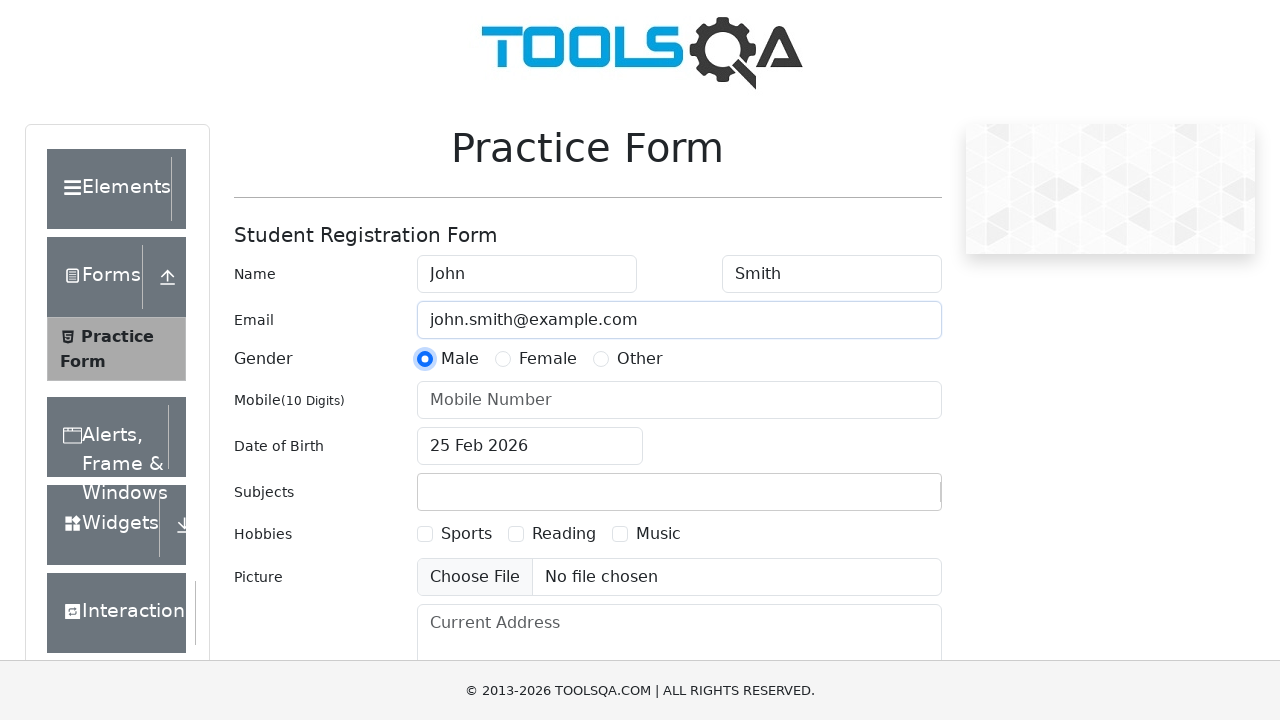

Filled phone number field with '5551234567' on #userNumber
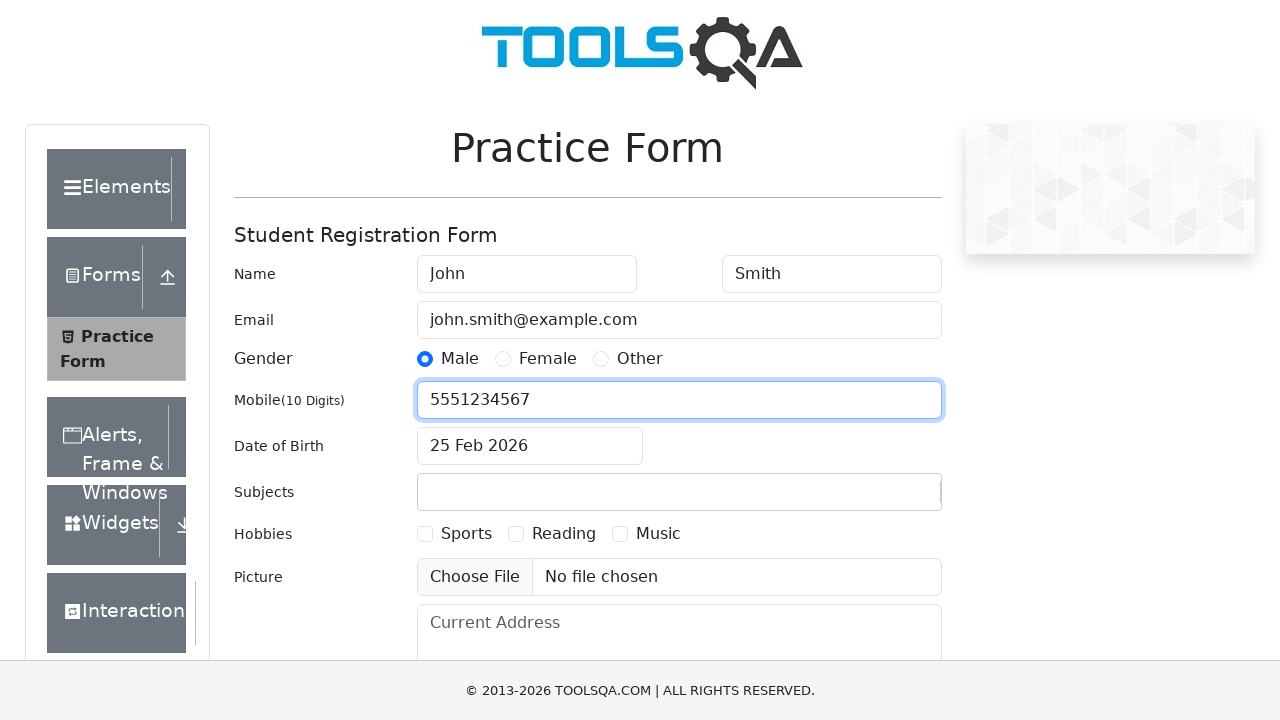

Clicked date of birth input field at (530, 446) on #dateOfBirthInput
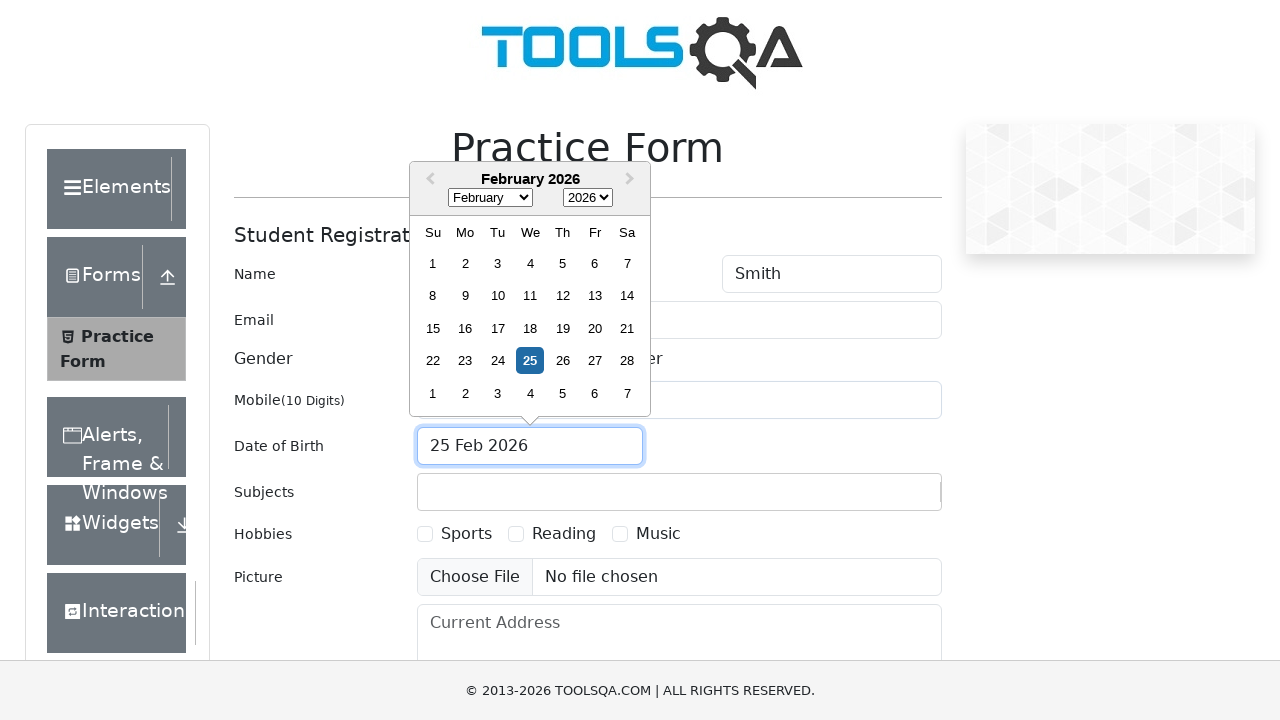

Selected March in date picker on select.react-datepicker__month-select
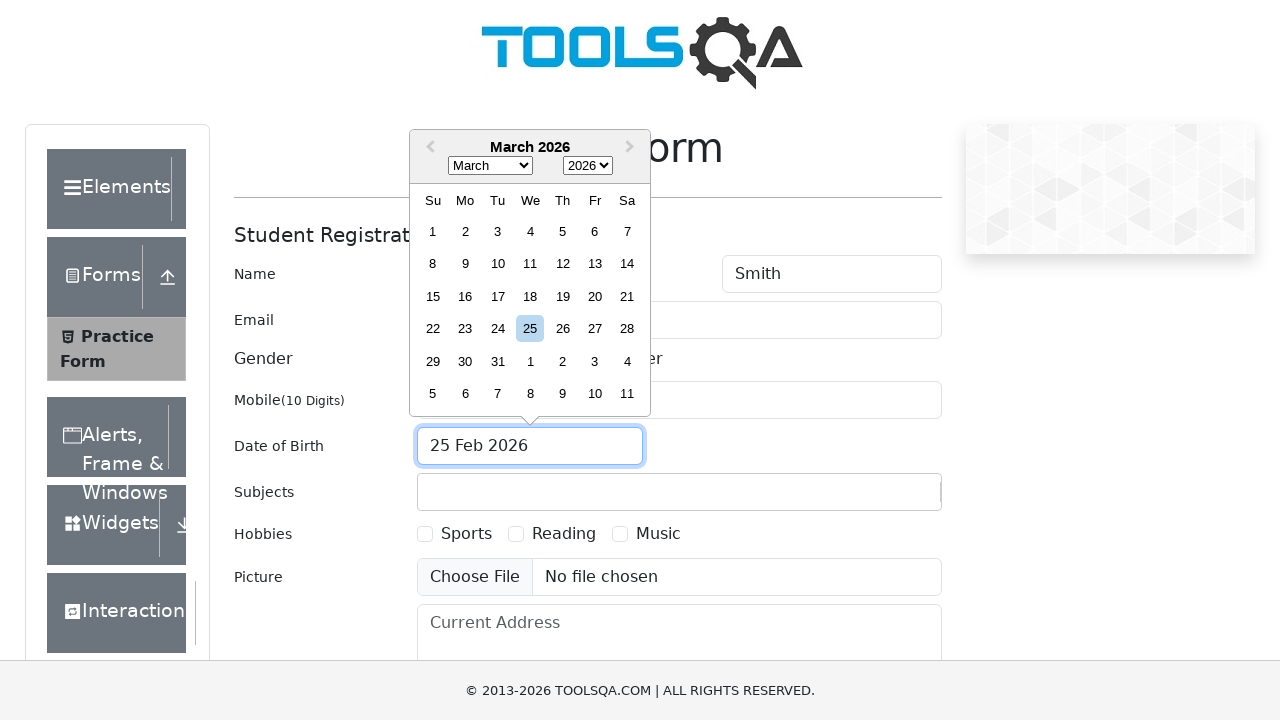

Selected 1995 in date picker on select.react-datepicker__year-select
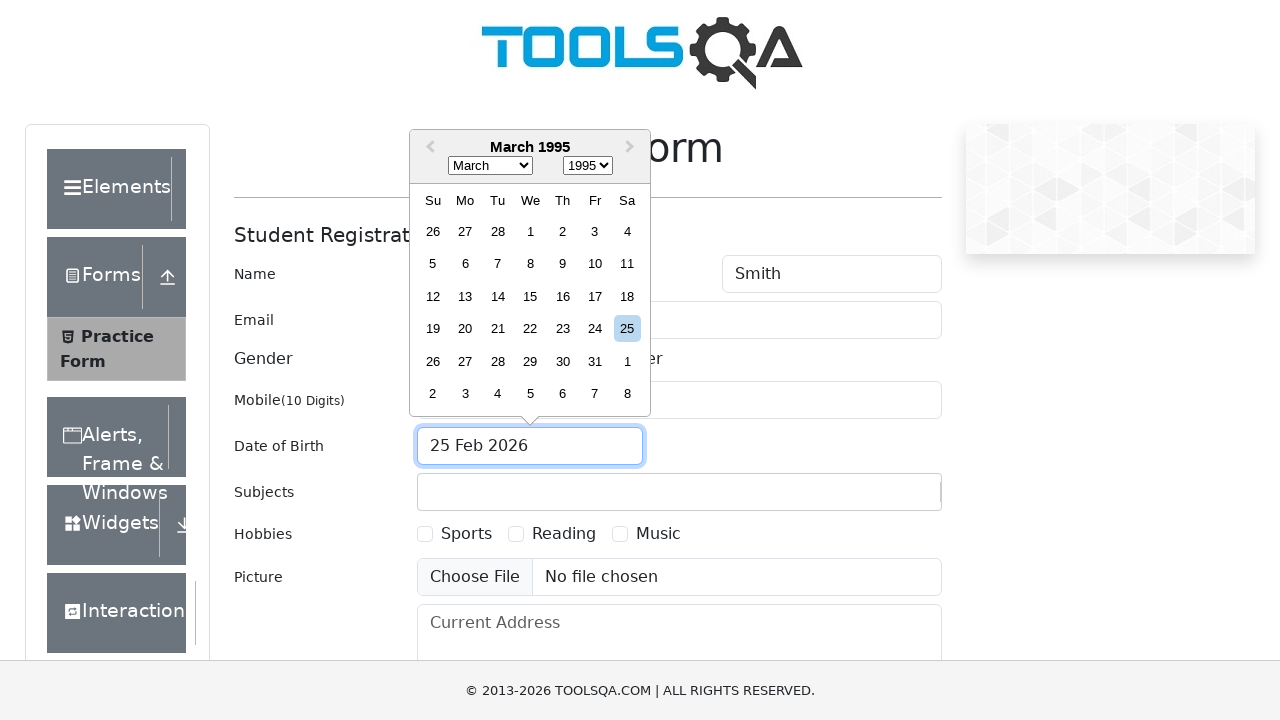

Selected day 15 in date picker at (530, 296) on div.react-datepicker__day:has-text('15'):not(.react-datepicker__day--outside-mon
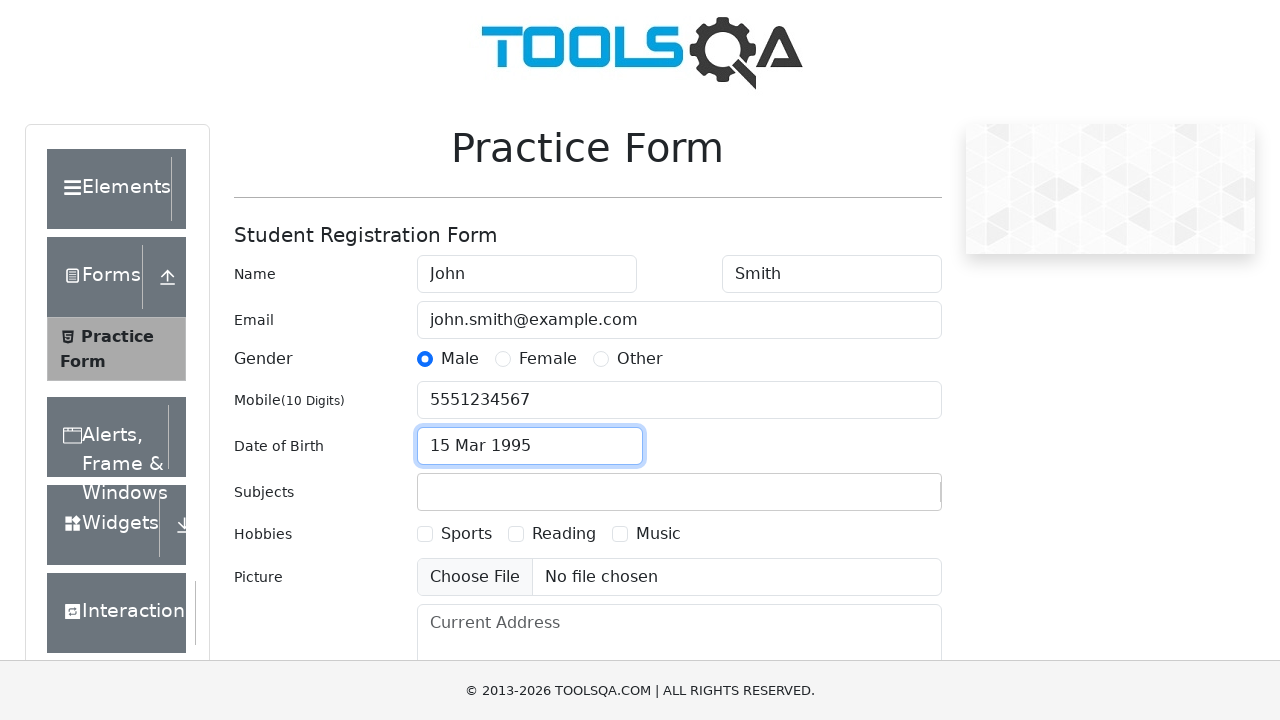

Clicked submit button to submit the form at (885, 499) on #submit
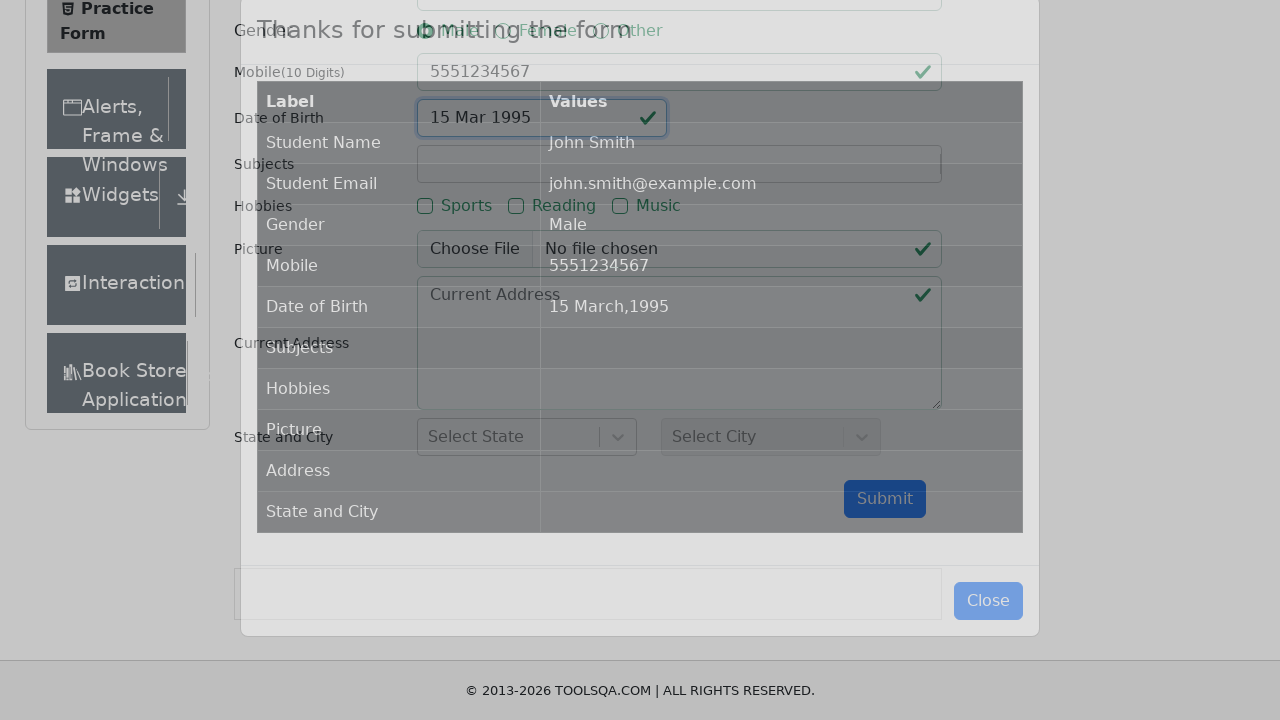

Form submission result modal appeared
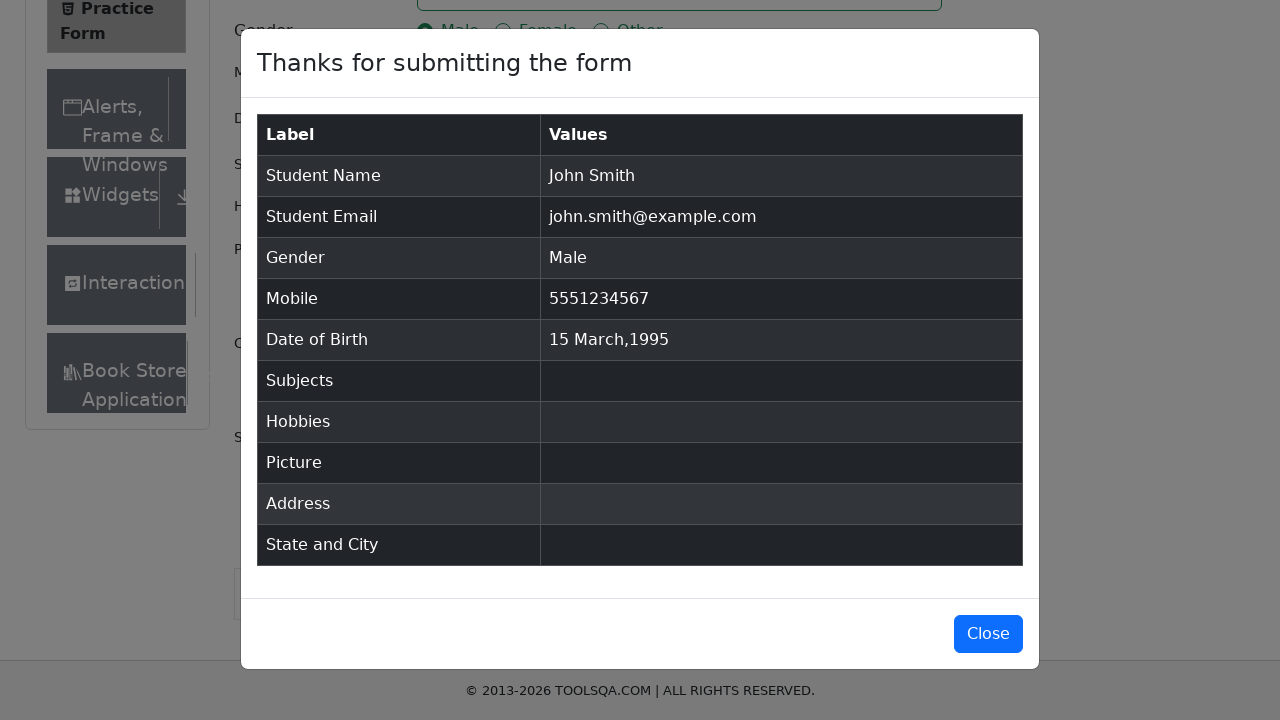

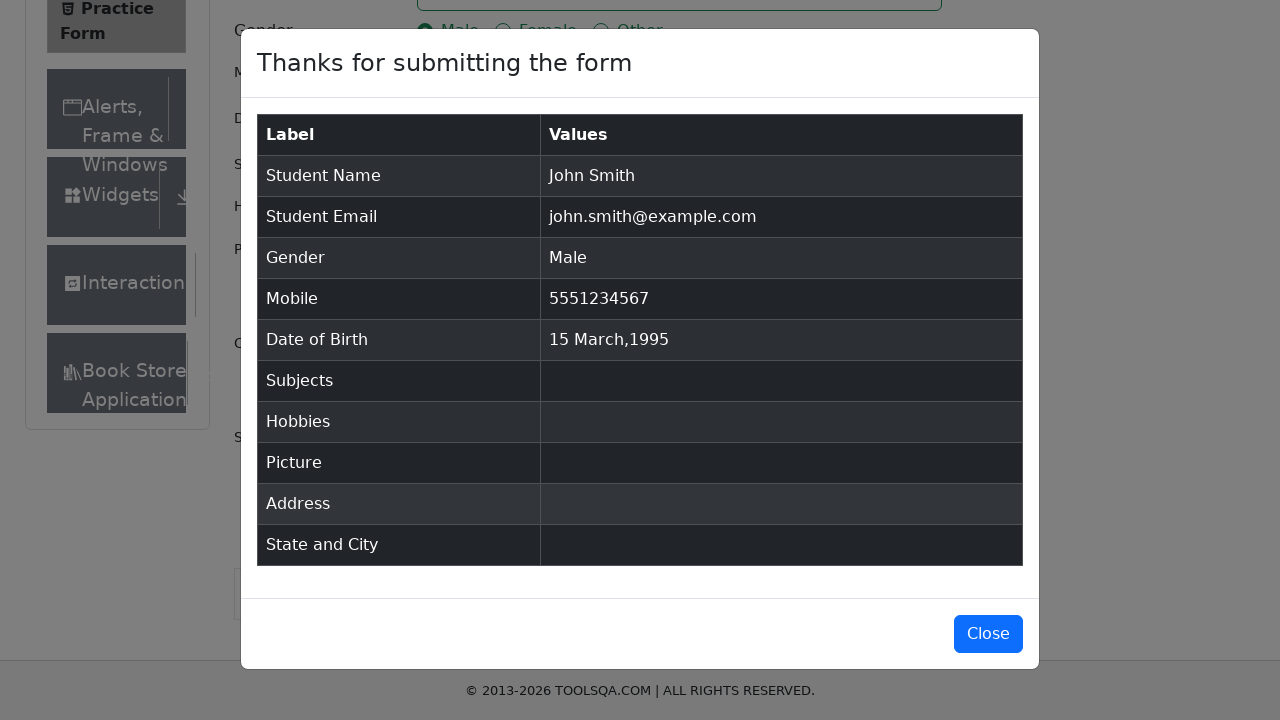